Tests dynamic loading where an element is rendered after a loading bar completes. Clicks a start button, waits for the element to appear in the DOM and become visible, then verifies the displayed text.

Starting URL: http://the-internet.herokuapp.com/dynamic_loading/2

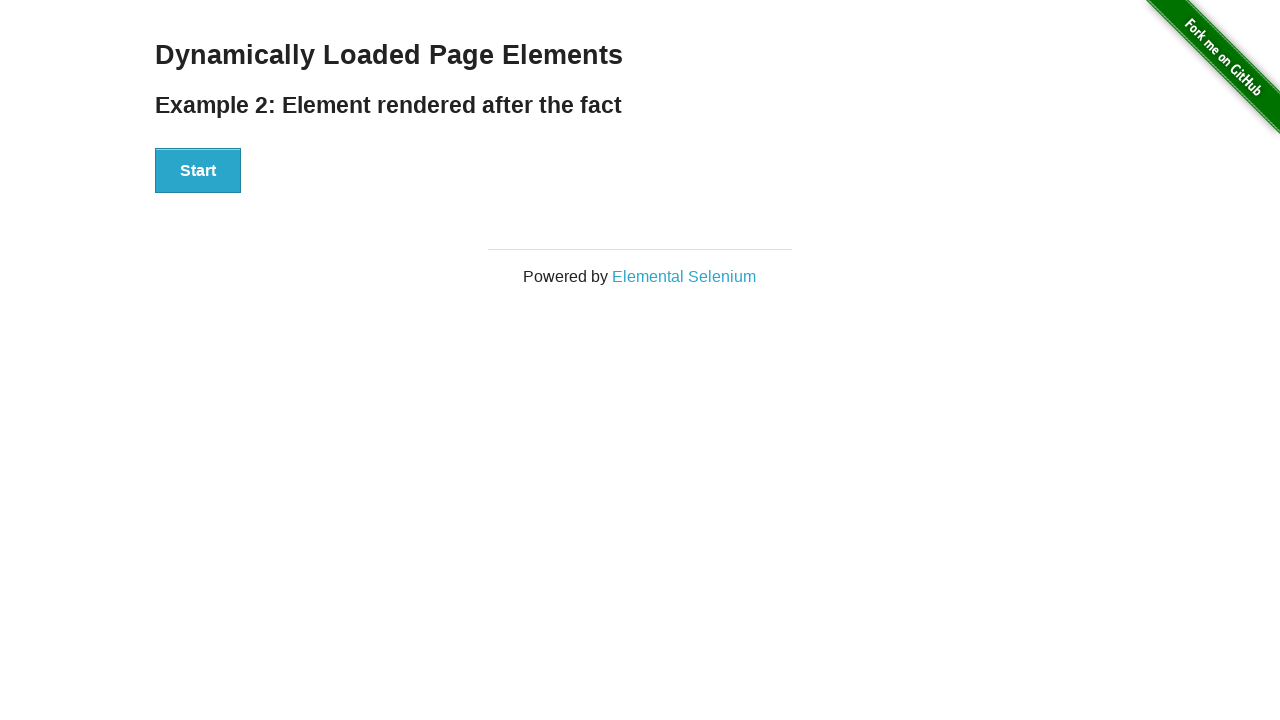

Clicked the Start button to initiate dynamic loading at (198, 171) on #start button
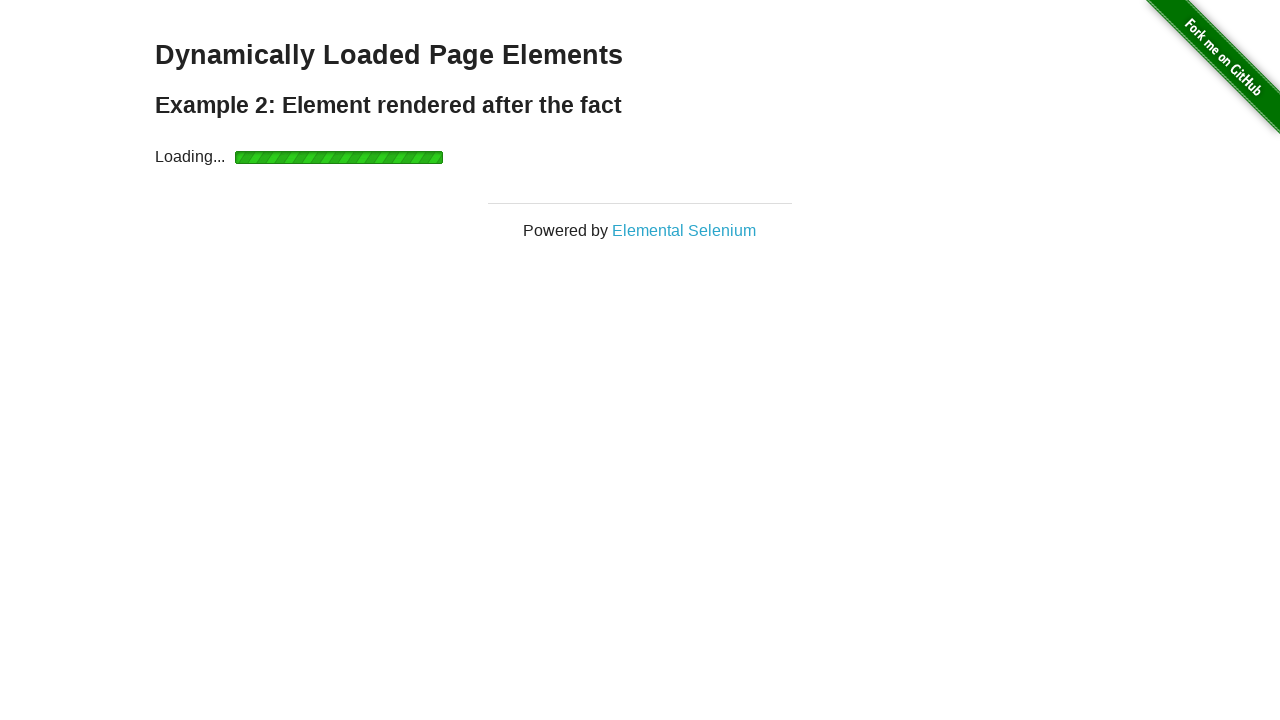

Waited for finish element to become visible after loading completes
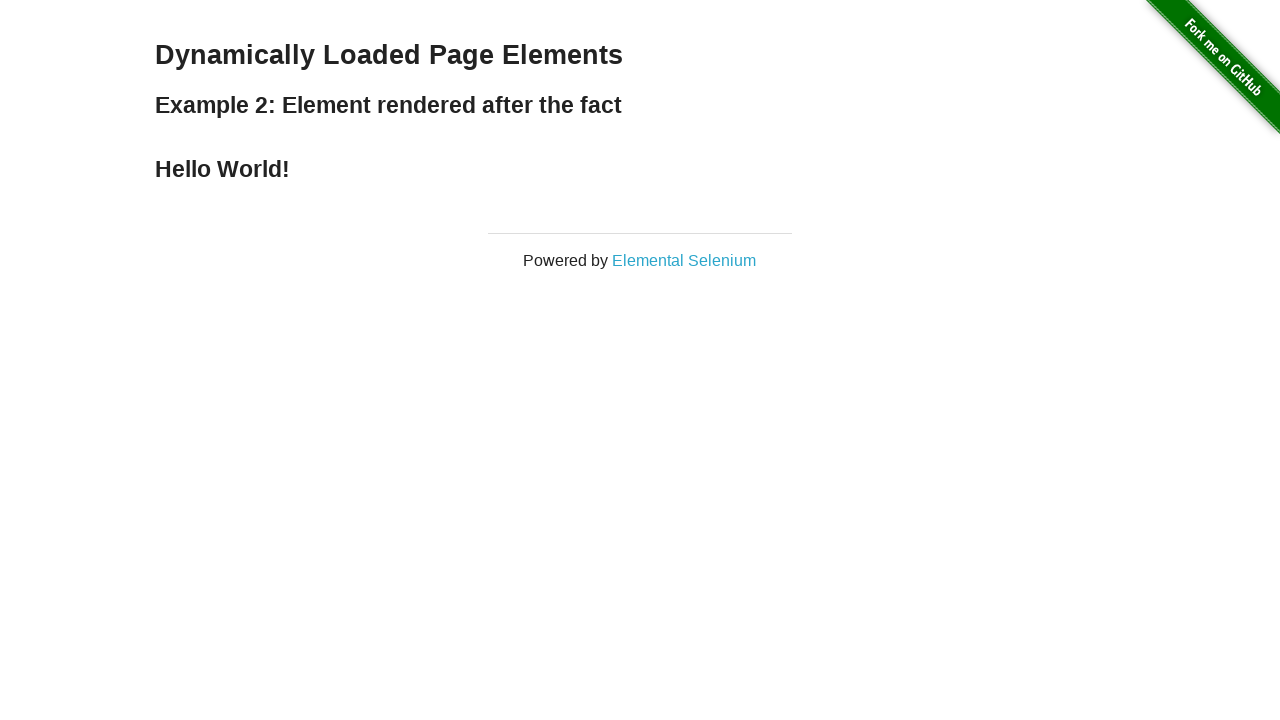

Verified that finish element displays 'Hello World!' text
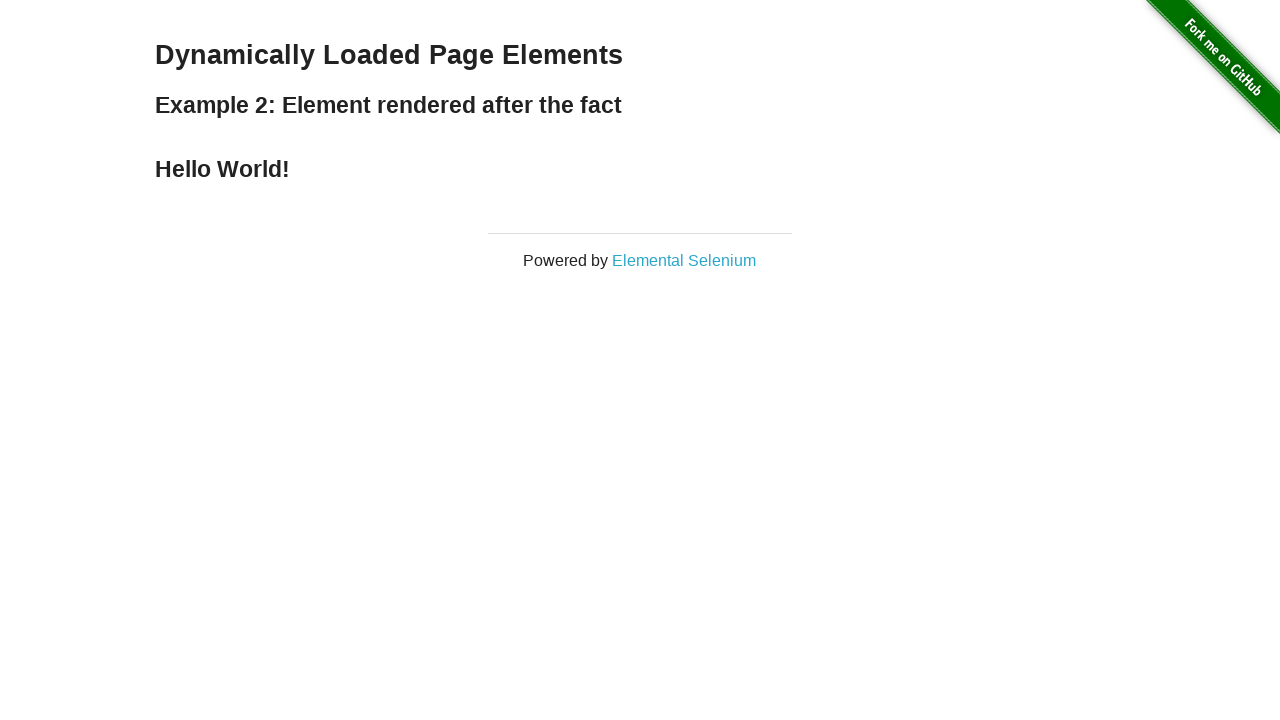

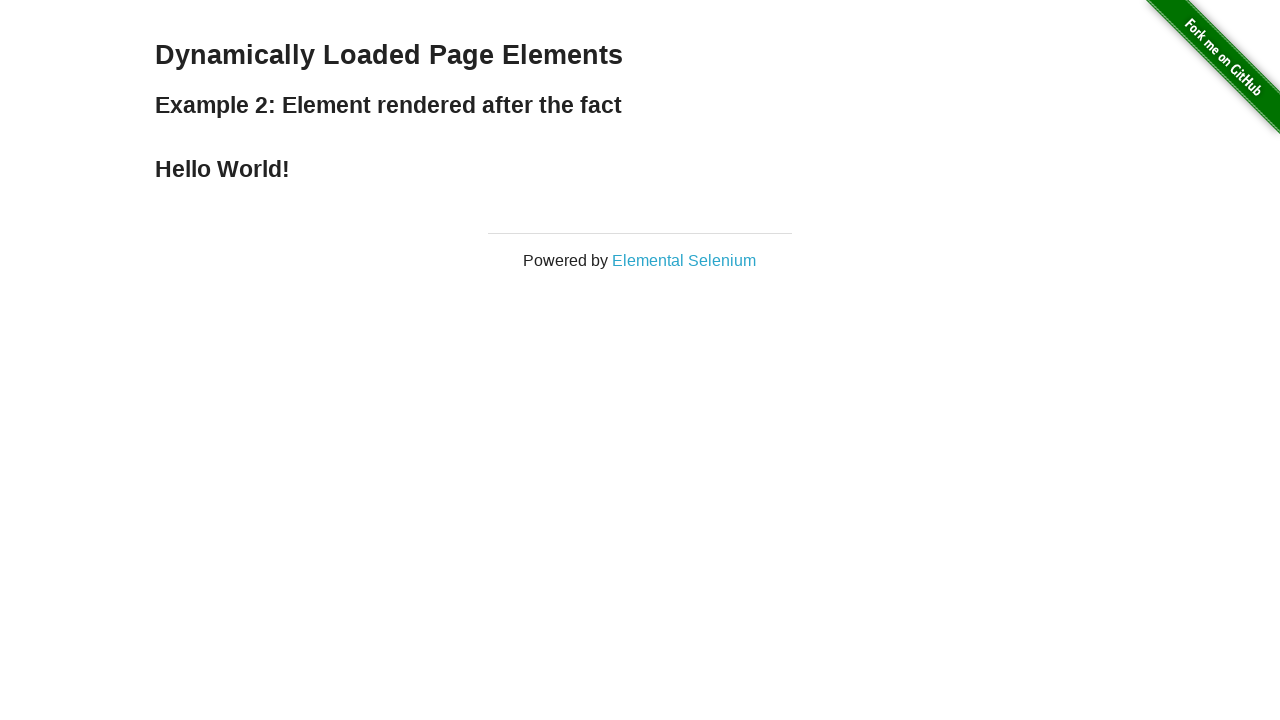